Tests form field validation on a feedback page by filling name, phone, and message fields

Starting URL: http://allolosos.com.ua/ru/menu/pizza

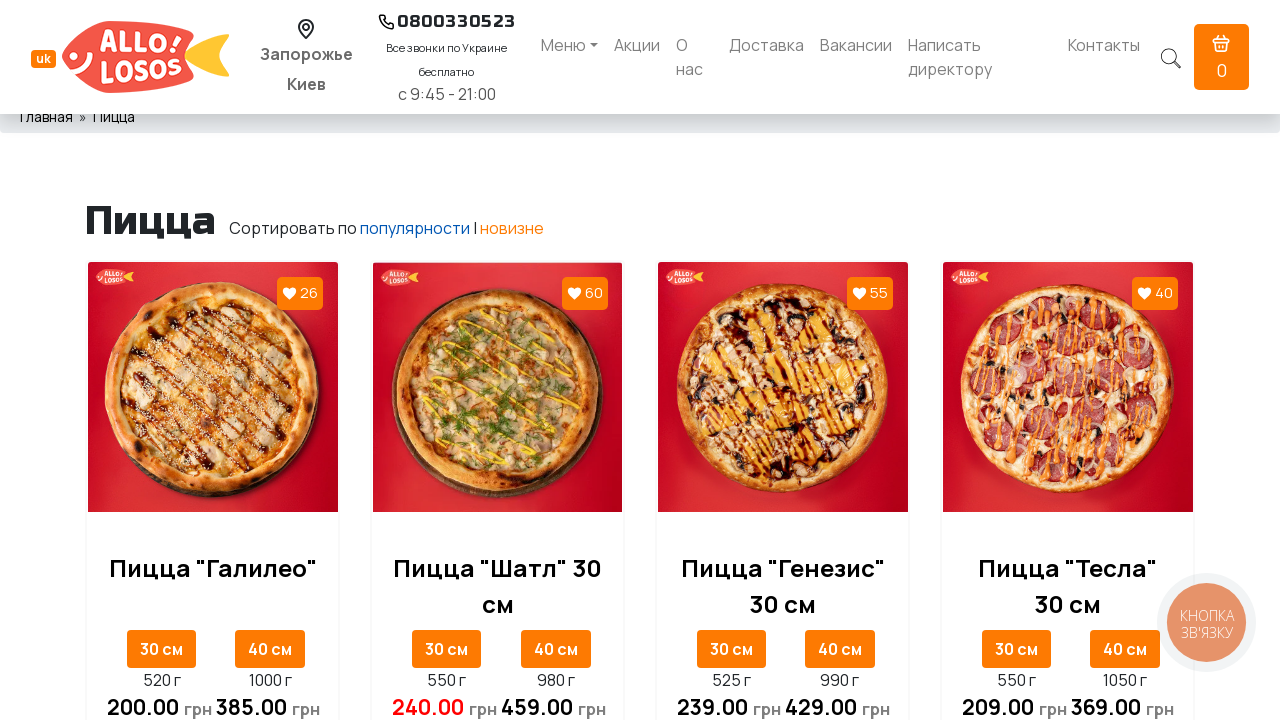

Clicked on director link at (980, 57) on a[href='/ru/director']
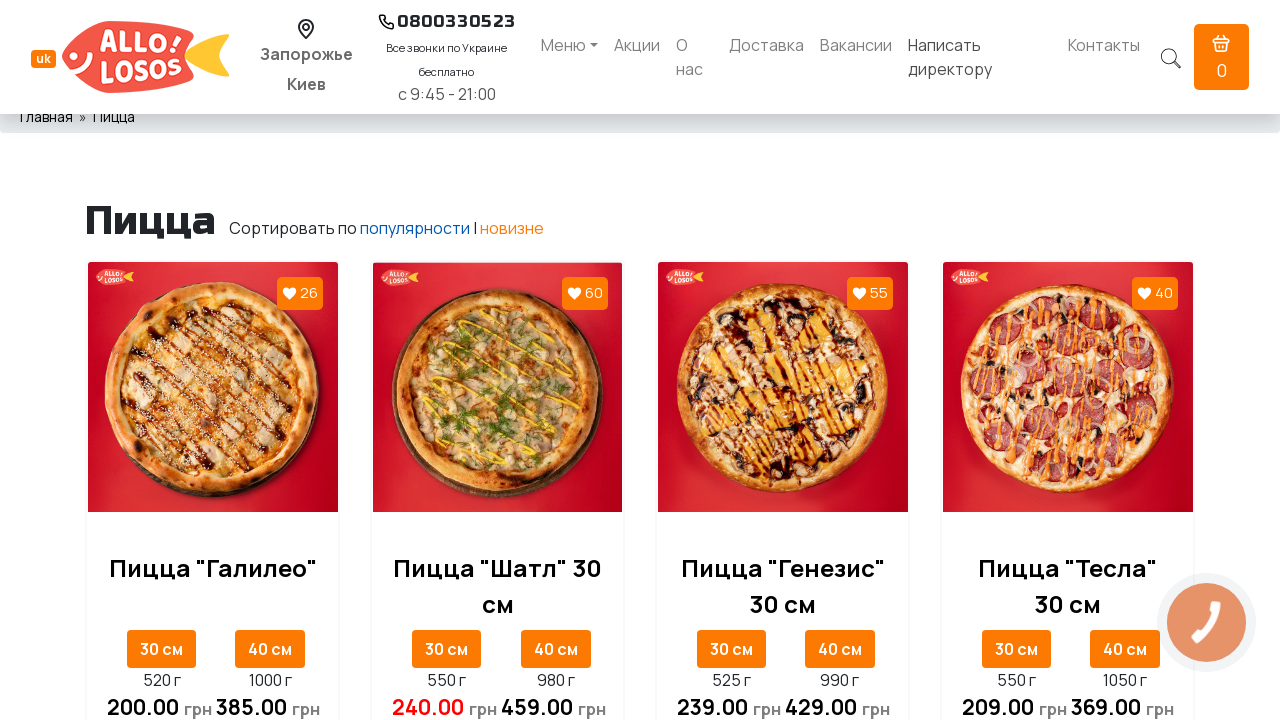

Form loaded - name field is visible
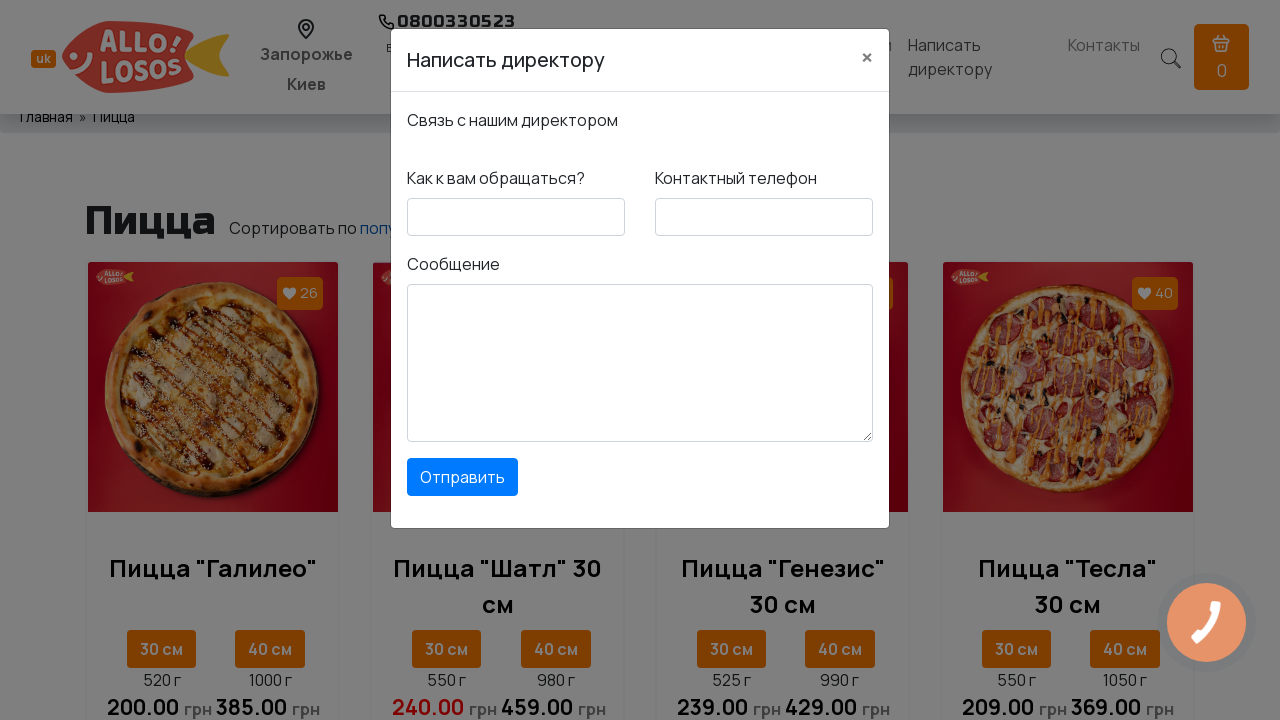

Filled name field with 'Miroslav' on #feedbackdirector-name
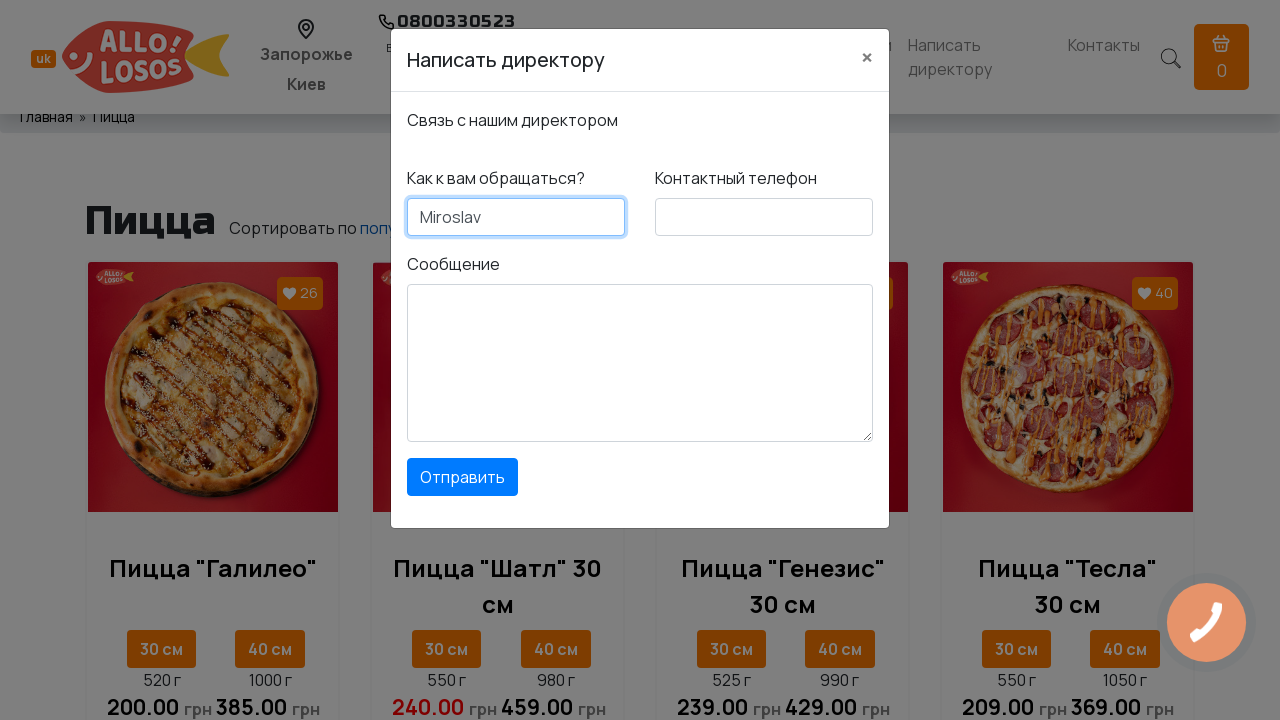

Filled phone field with '0502380088' on #feedbackdirector-phone
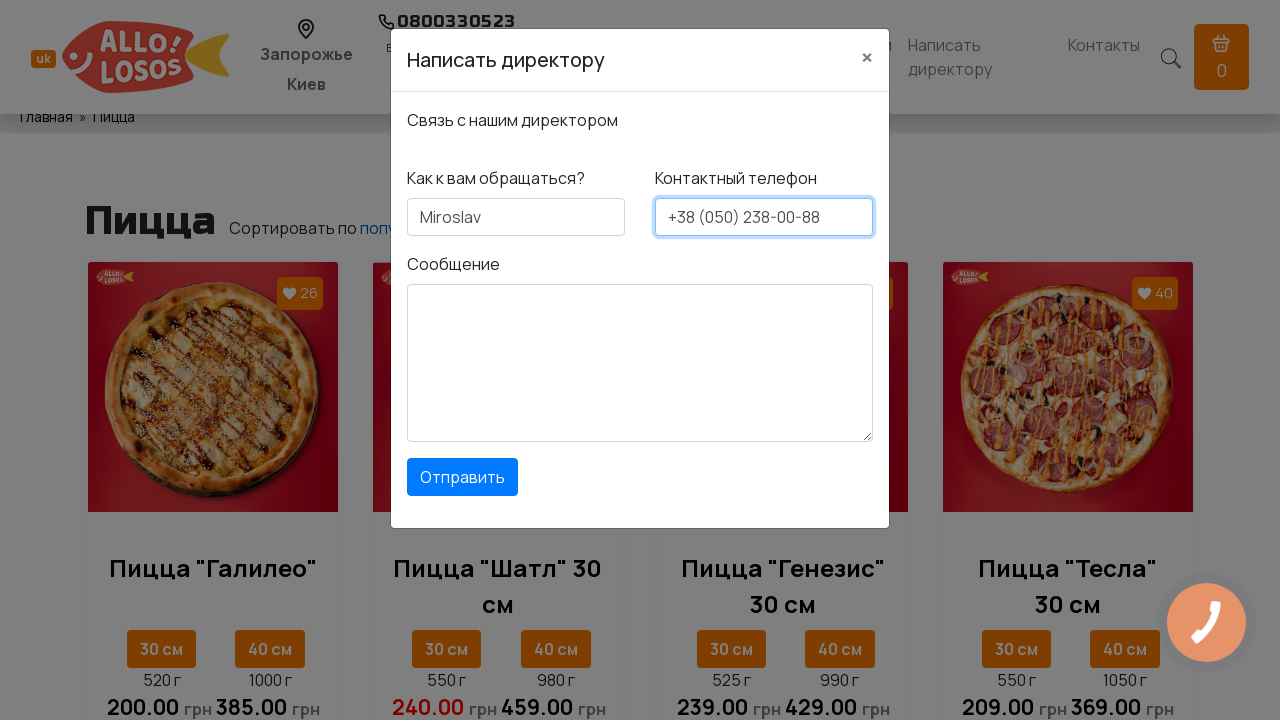

Filled message field with 'Thank you very much' on #feedbackdirector-message
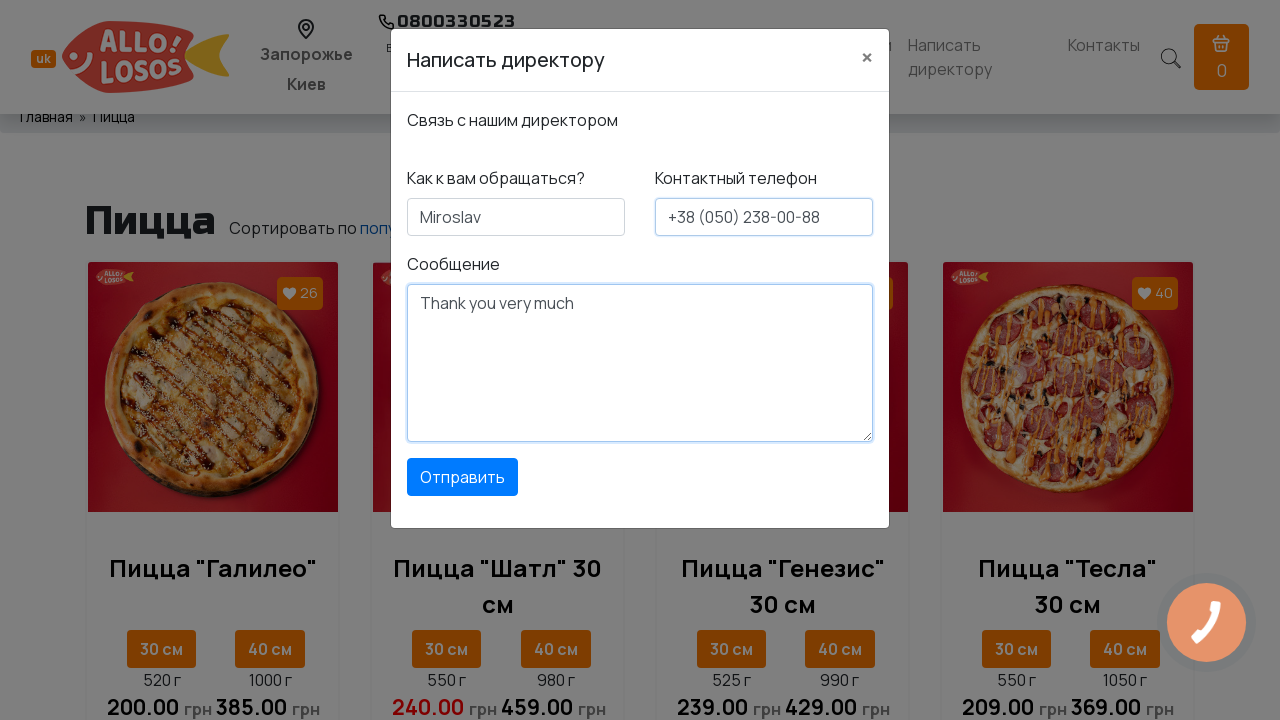

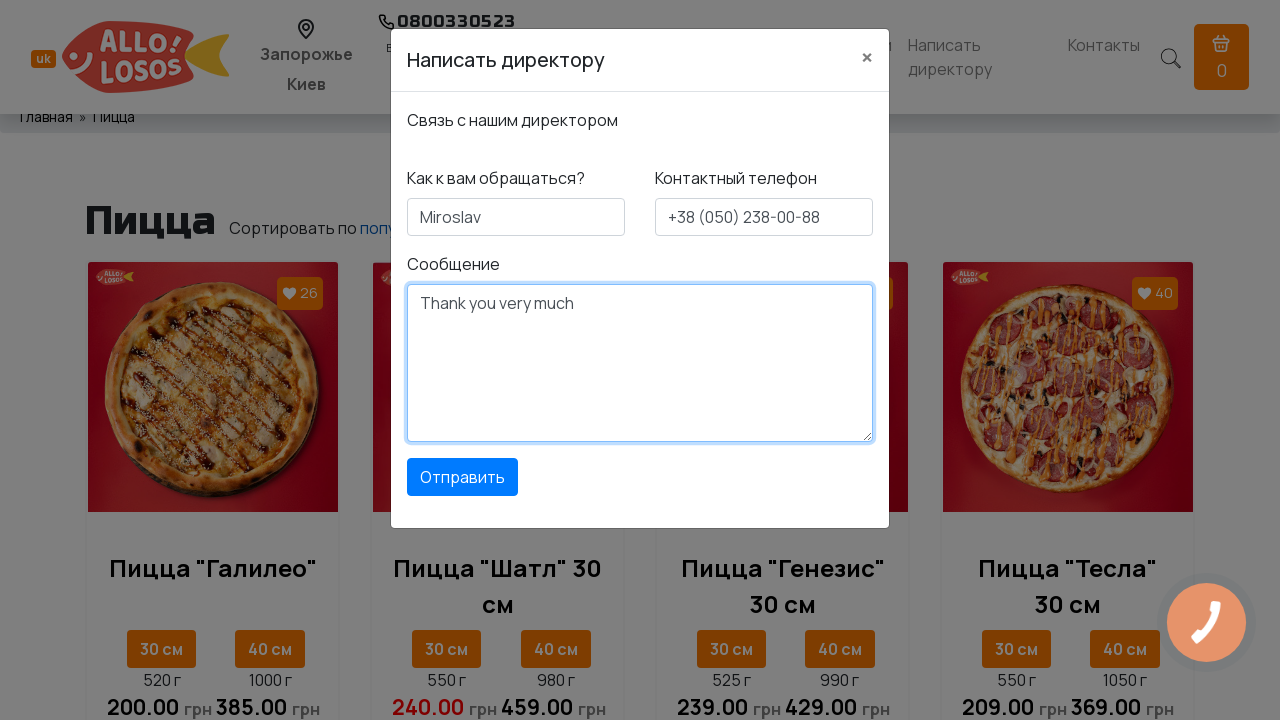